Tests typing text into a numeric input field

Starting URL: https://the-internet.herokuapp.com/inputs

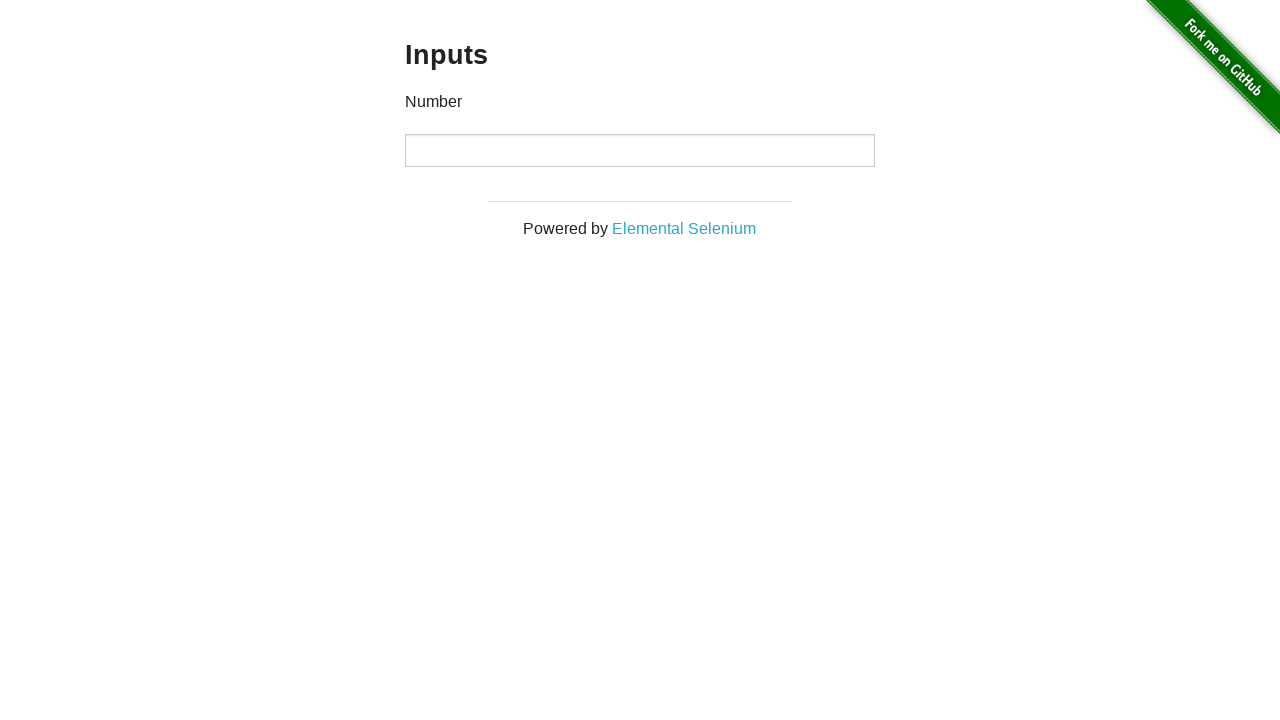

Typed '7' into the numeric input field on input[type='number']
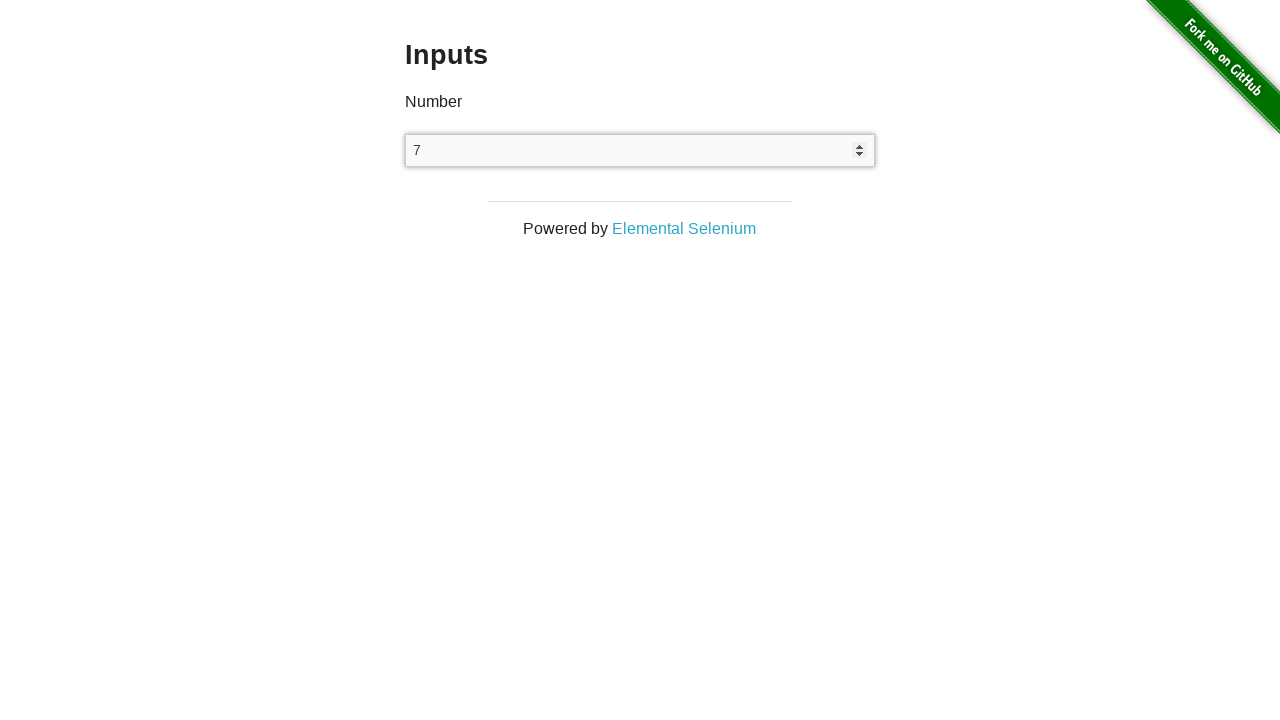

Verified that numeric input field contains the value '7'
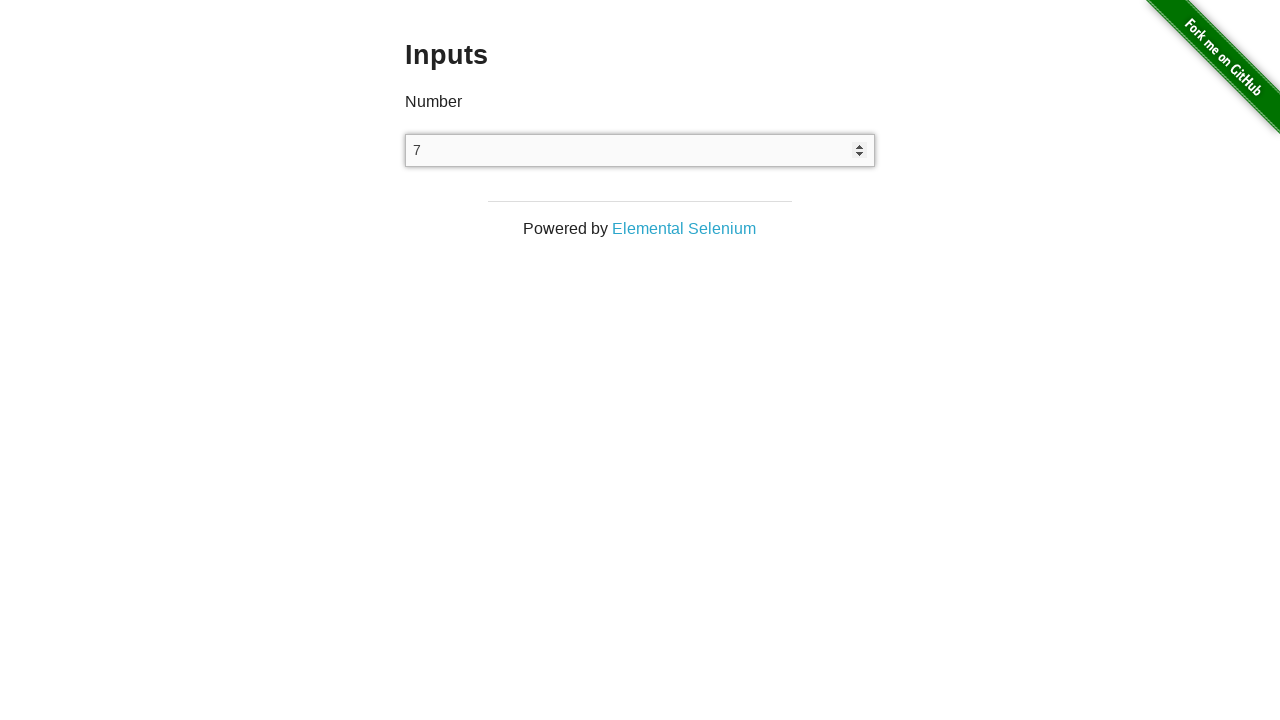

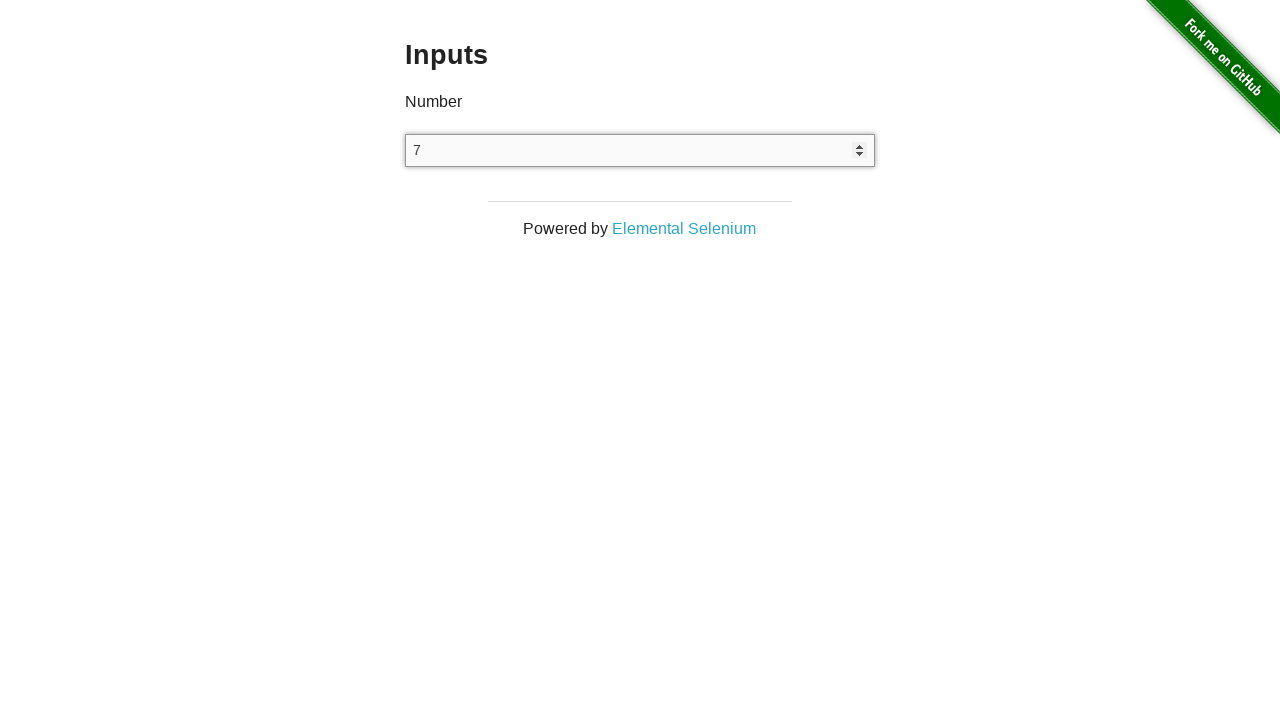